Tests editing a todo item by double-clicking and entering new text

Starting URL: https://demo.playwright.dev/todomvc

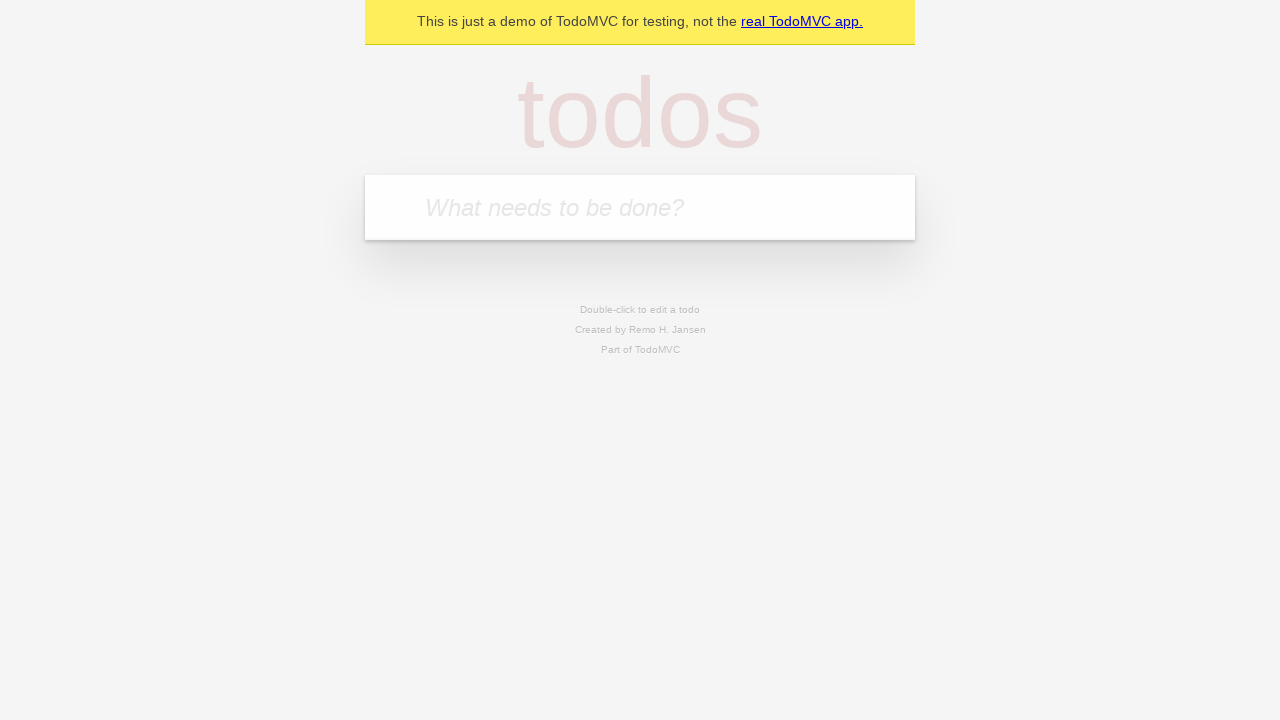

Filled new todo input with 'buy some cheese' on .new-todo
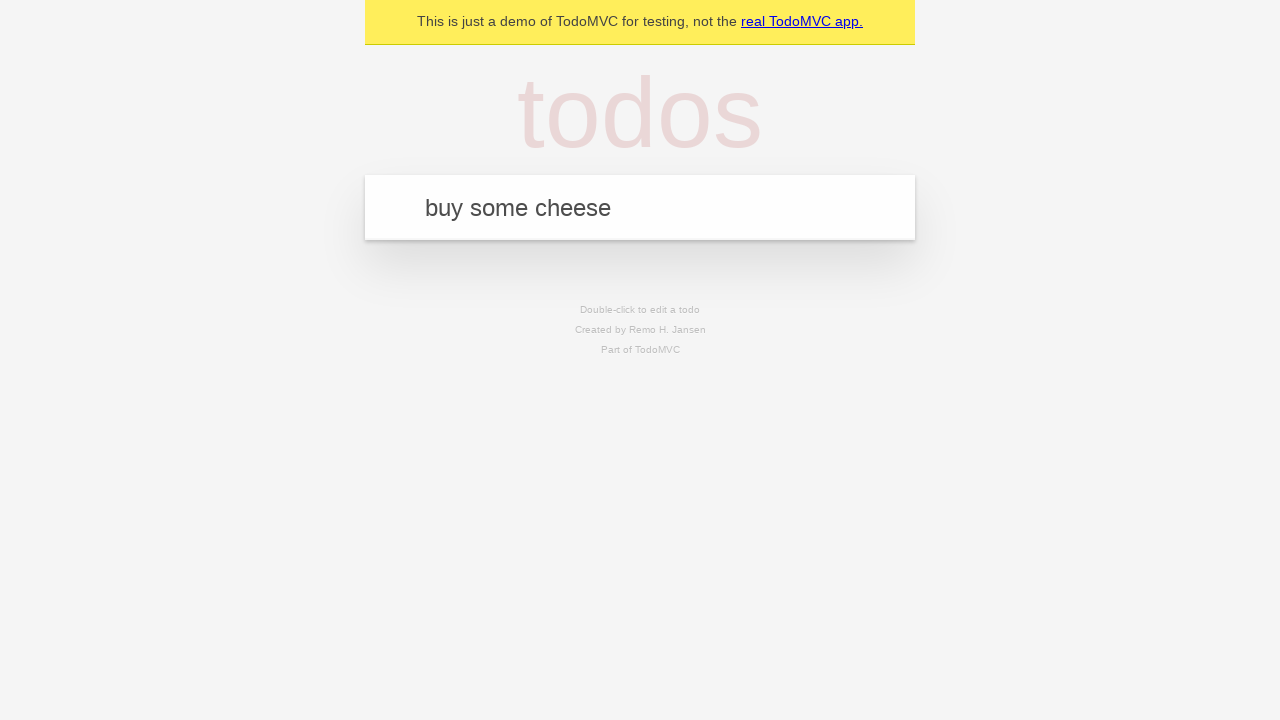

Pressed Enter to create first todo on .new-todo
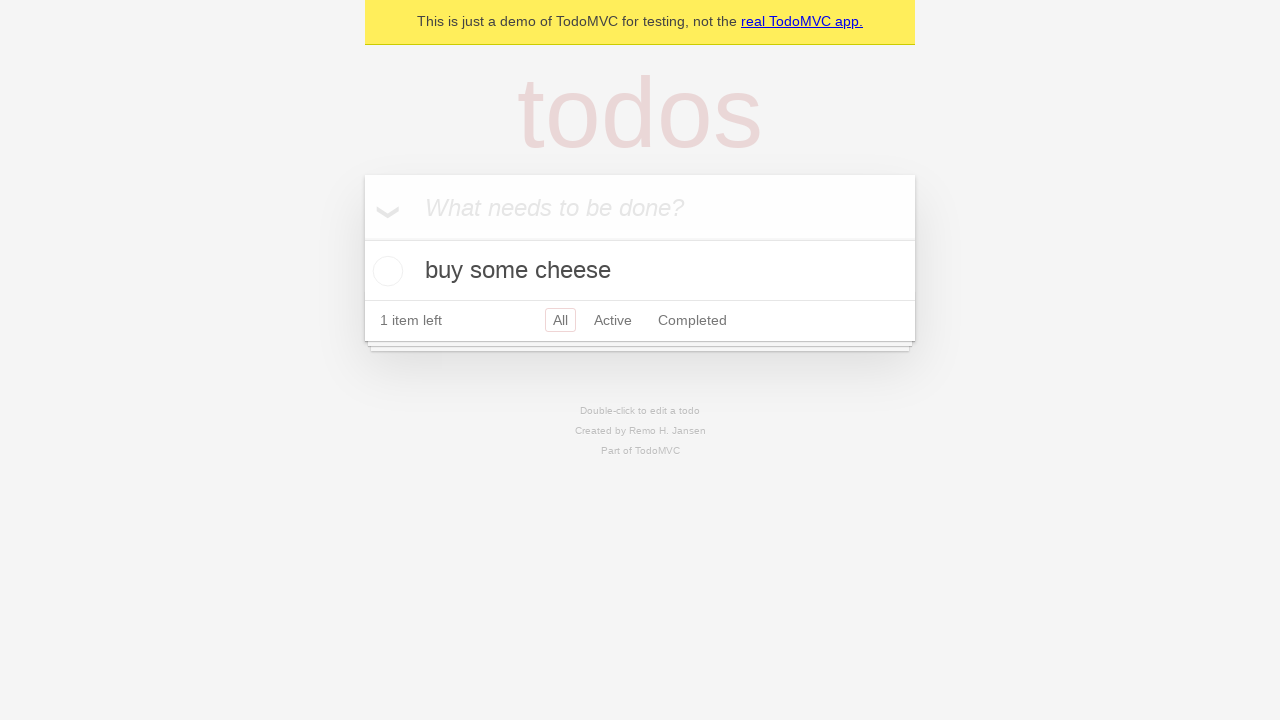

Filled new todo input with 'feed the cat' on .new-todo
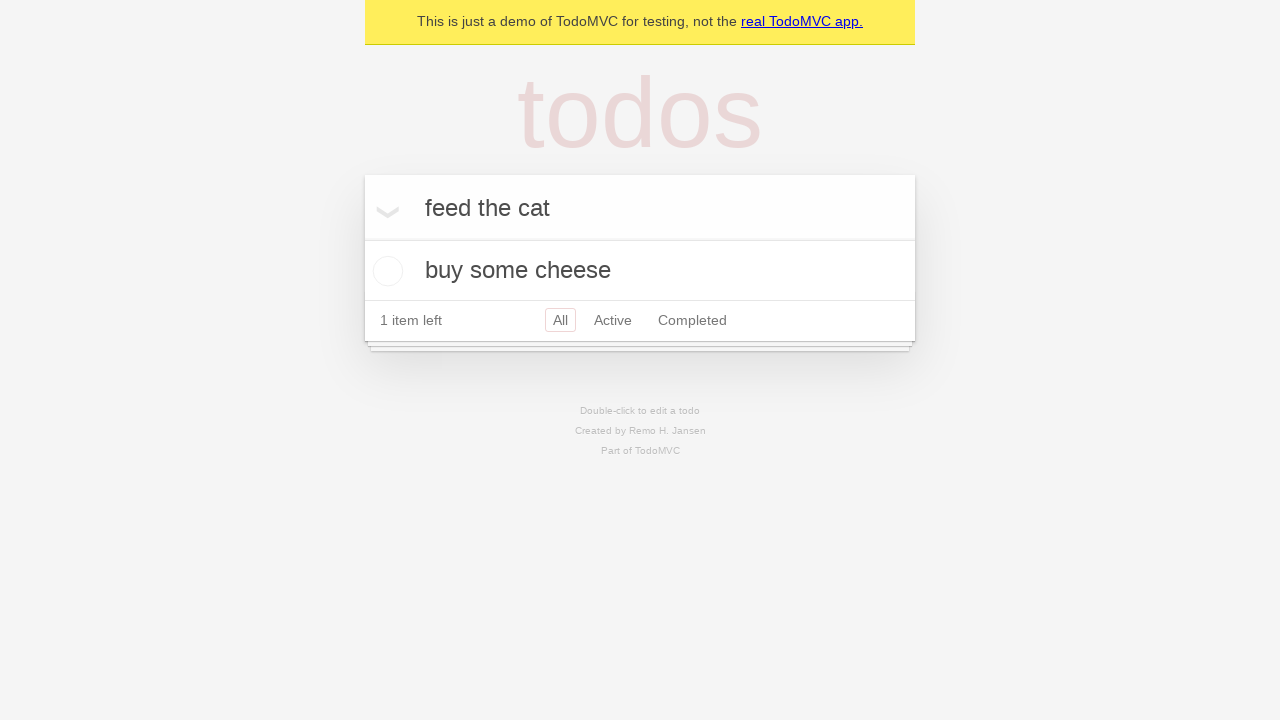

Pressed Enter to create second todo on .new-todo
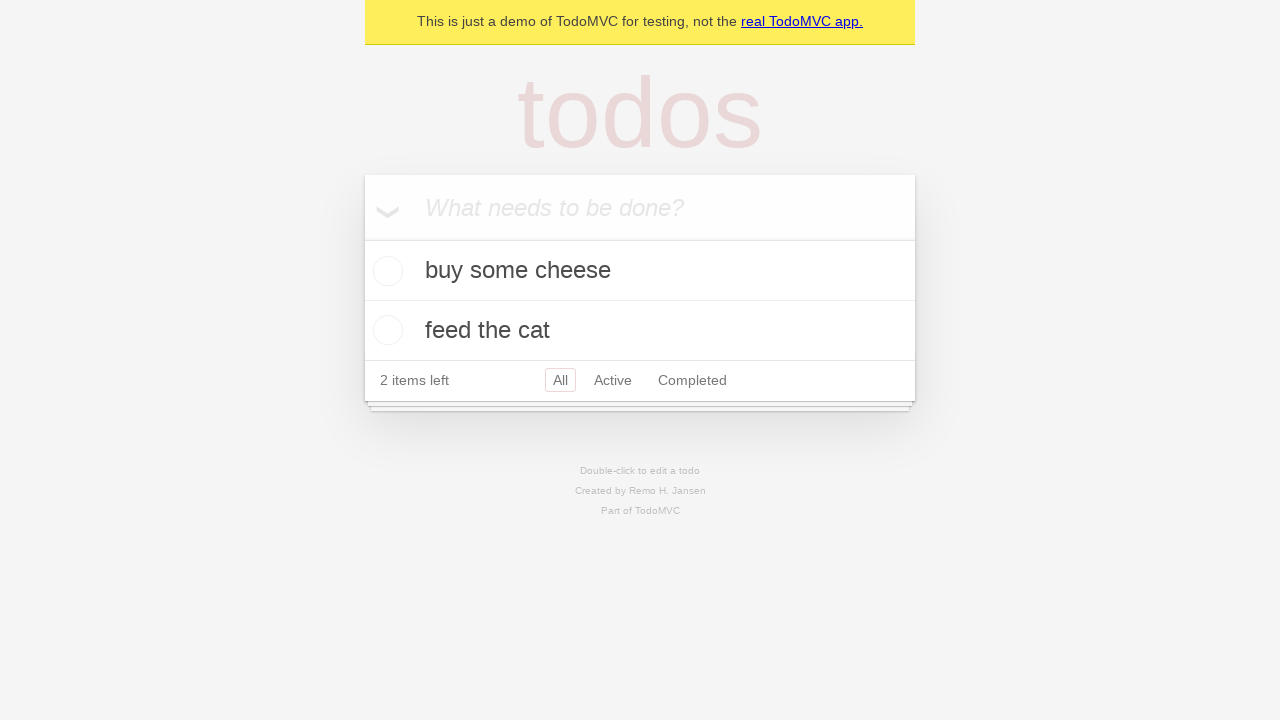

Filled new todo input with 'book a doctors appointment' on .new-todo
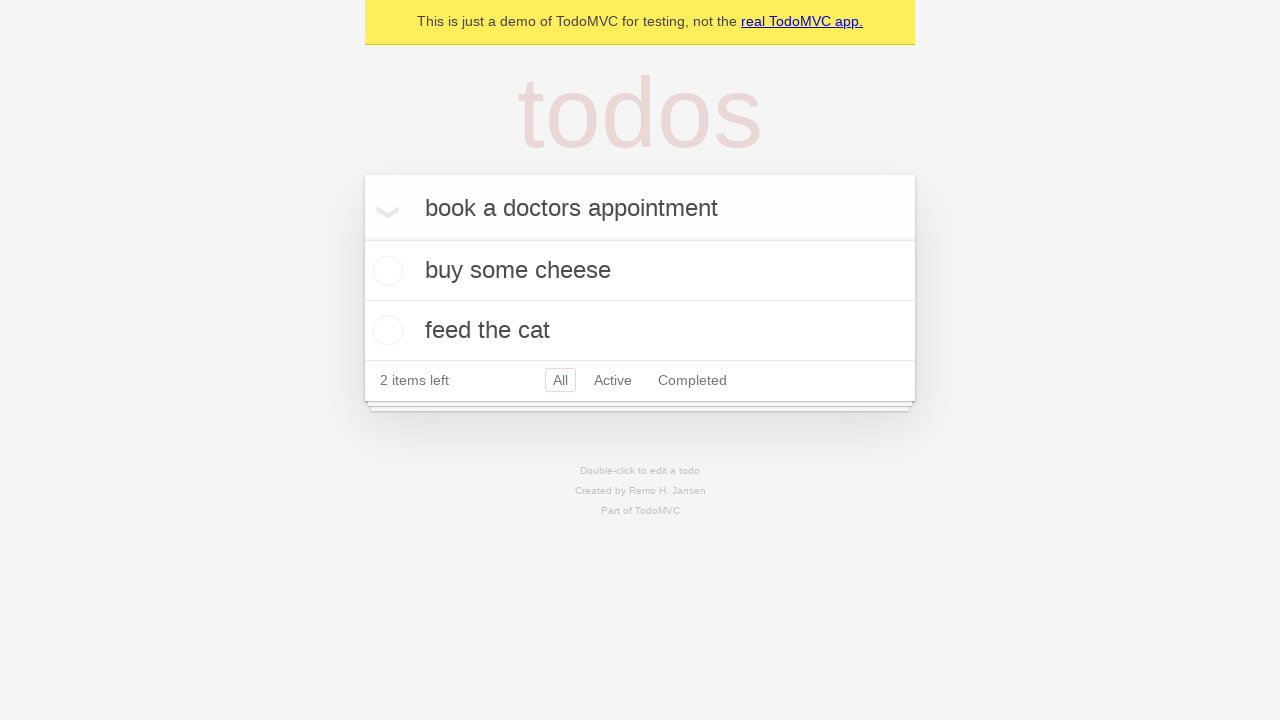

Pressed Enter to create third todo on .new-todo
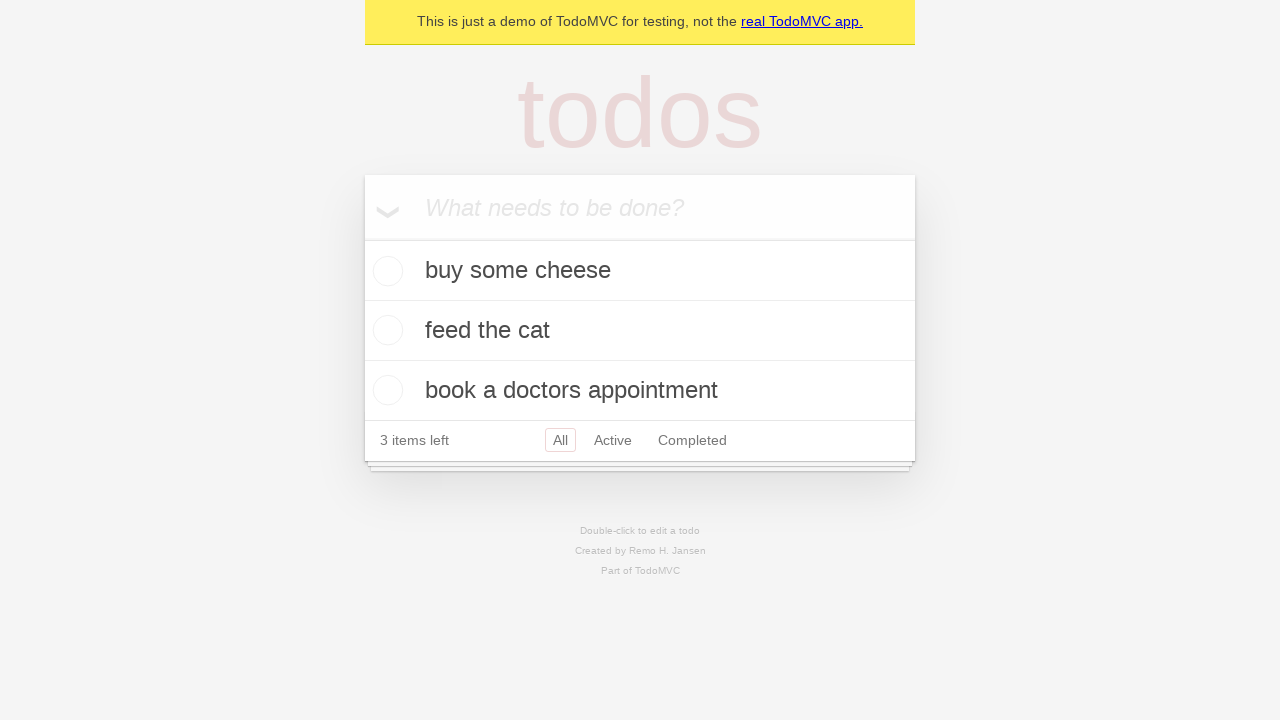

Double-clicked second todo item to enter edit mode at (640, 331) on .todo-list li >> nth=1
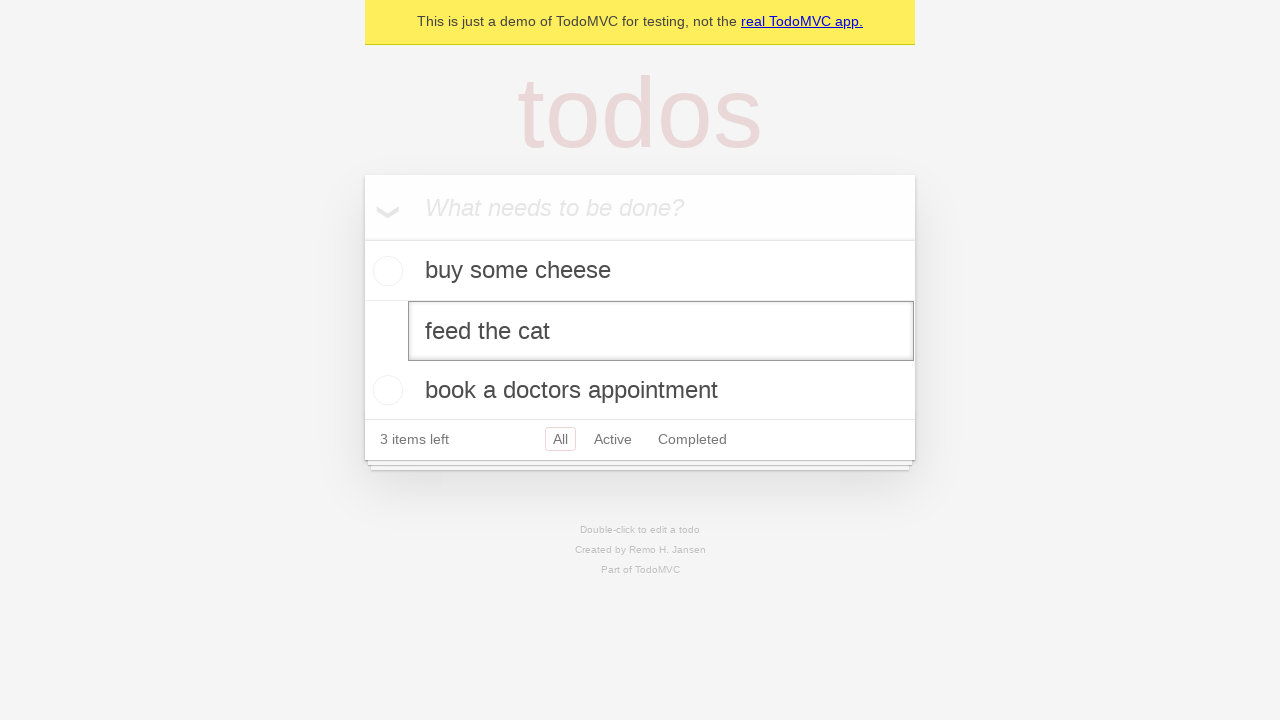

Filled edit field with 'buy some sausages' on .todo-list li >> nth=1 >> .edit
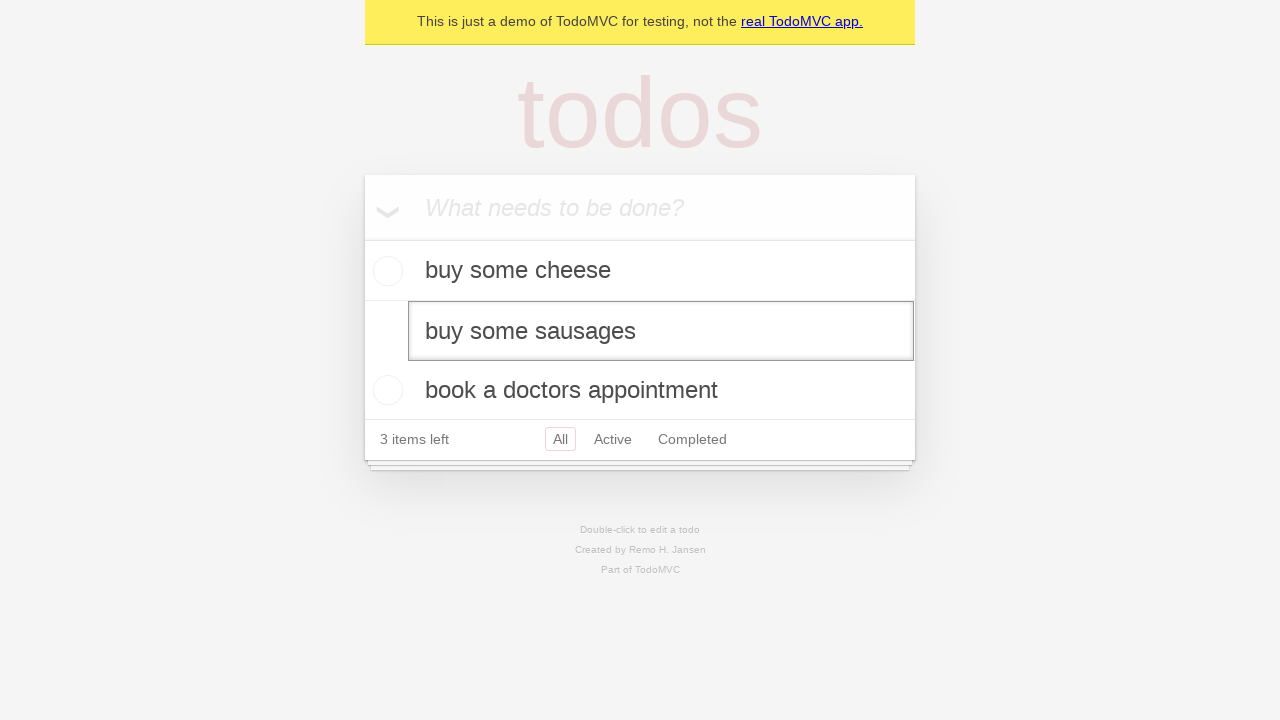

Pressed Enter to save edited todo item on .todo-list li >> nth=1 >> .edit
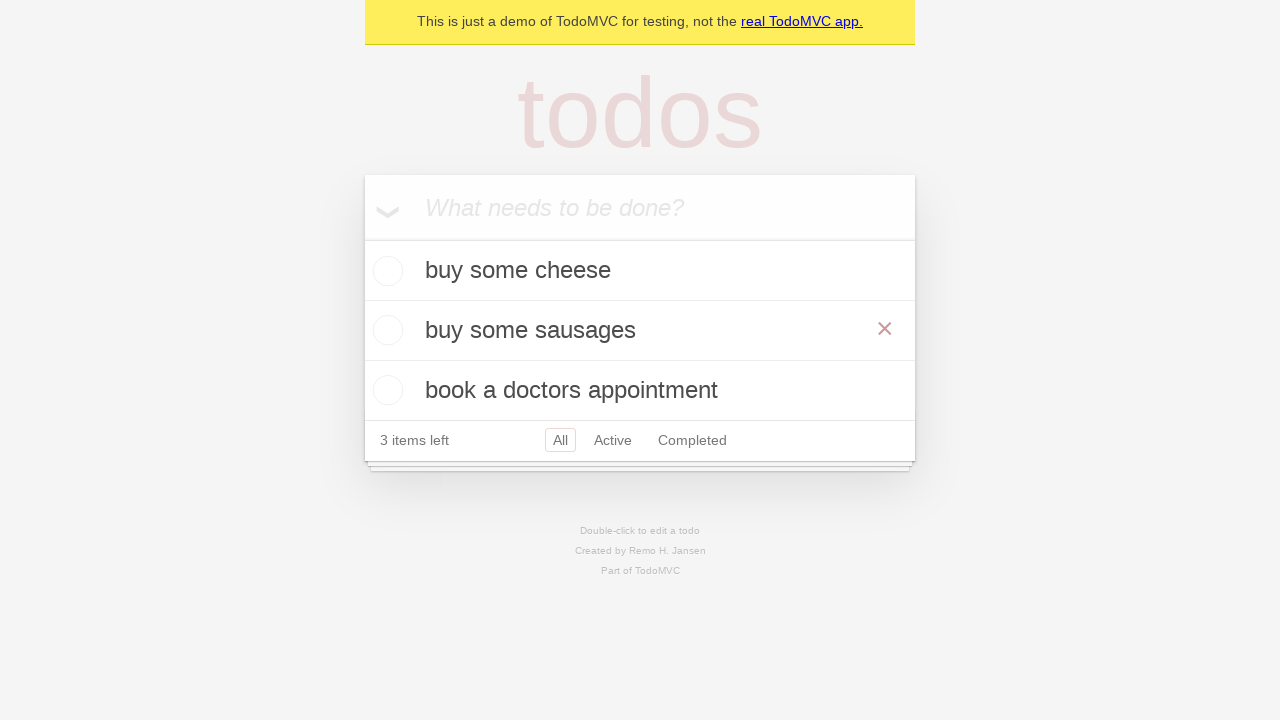

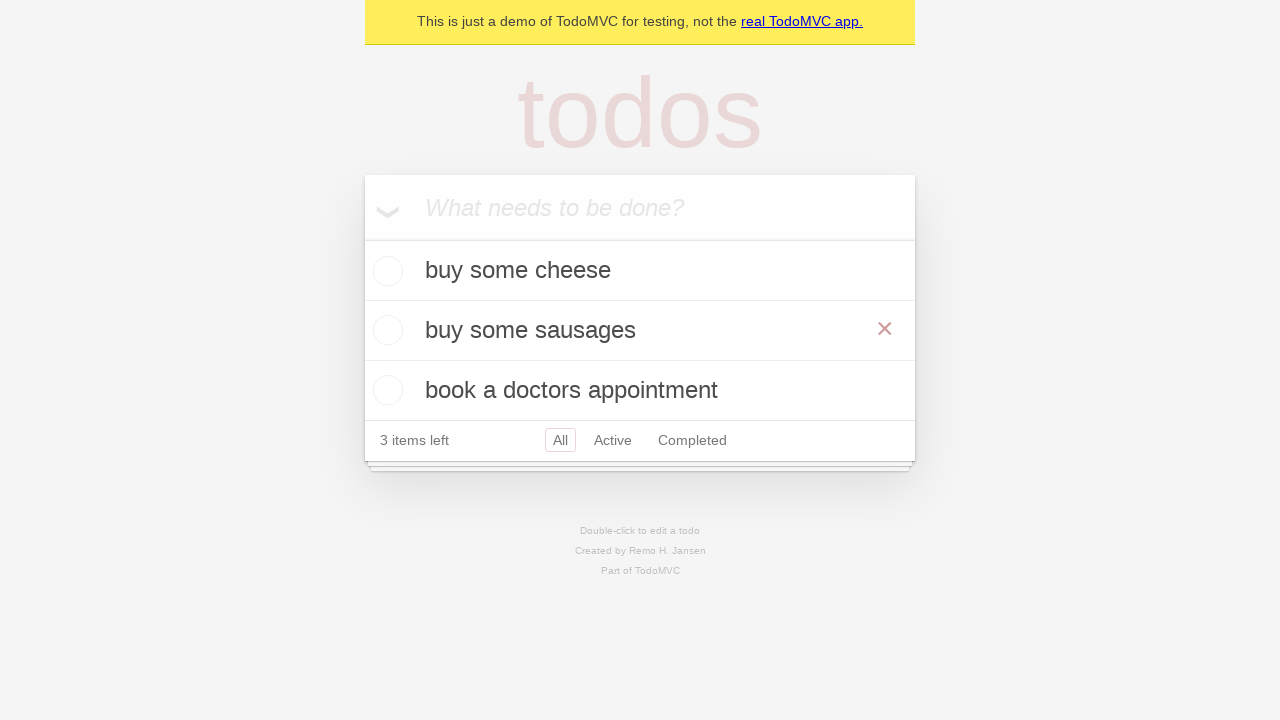